Tests right-click context menu functionality by right-clicking on a button, navigating the context menu, clicking the Edit option, and accepting the resulting alert dialog.

Starting URL: https://swisnl.github.io/jQuery-contextMenu/demo.html

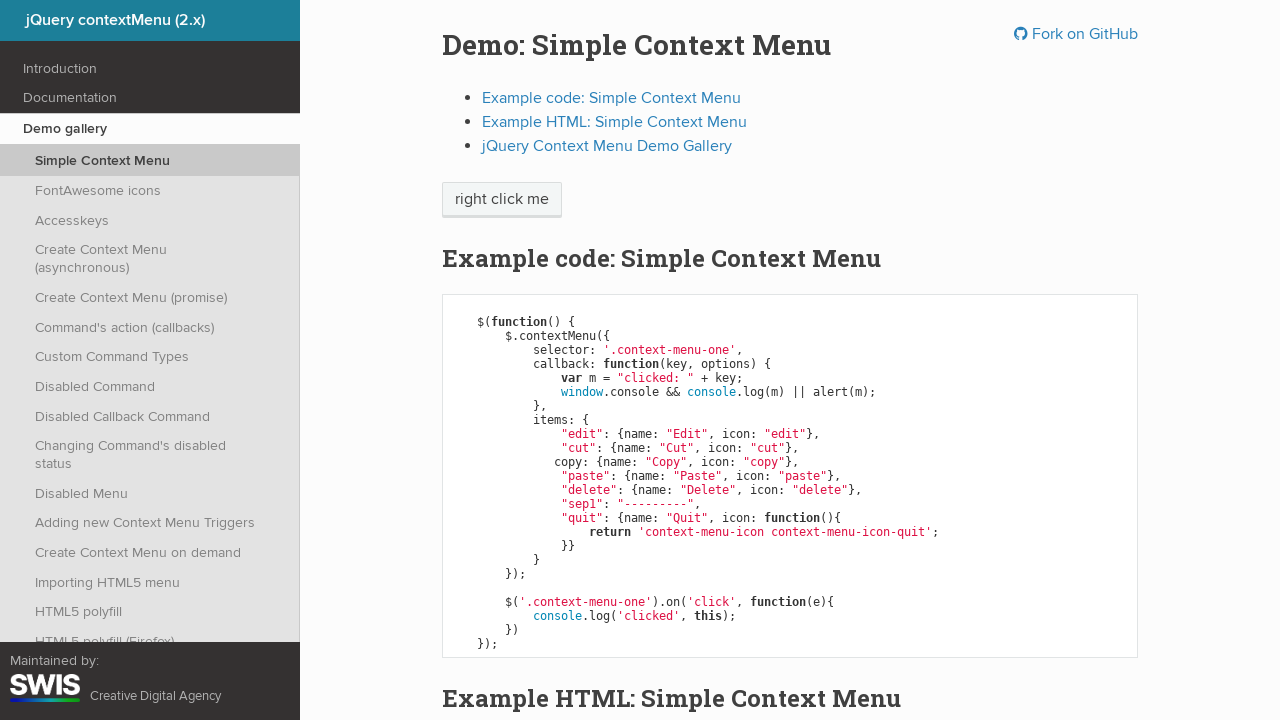

Located and waited for 'right click me' button to be visible
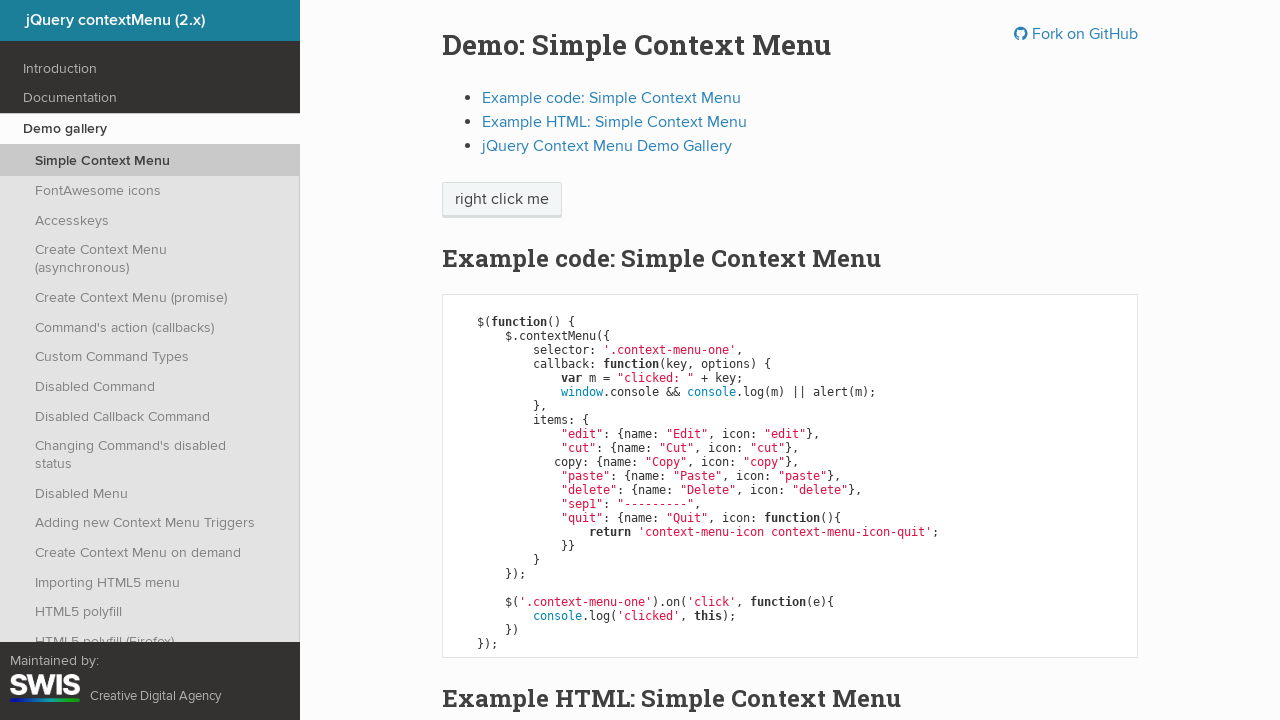

Right-clicked on the button to open context menu at (502, 200) on xpath=//span[text()='right click me']
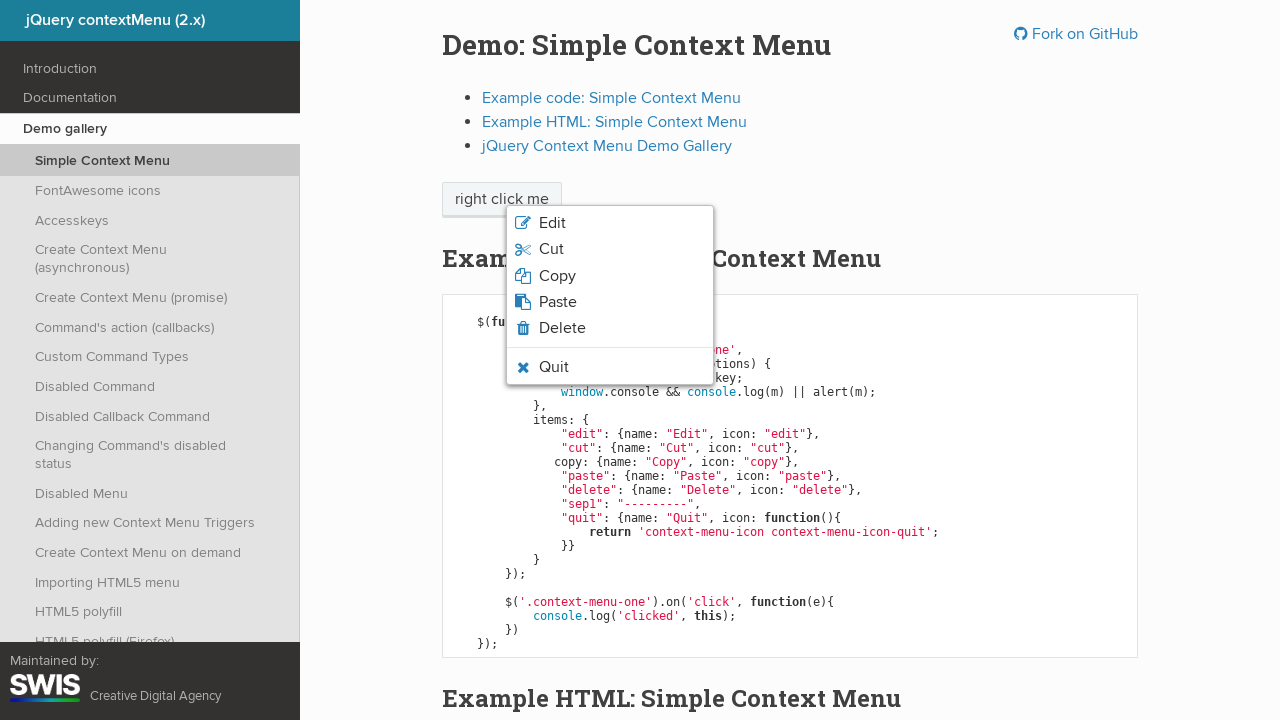

Pressed SPACE key to navigate context menu
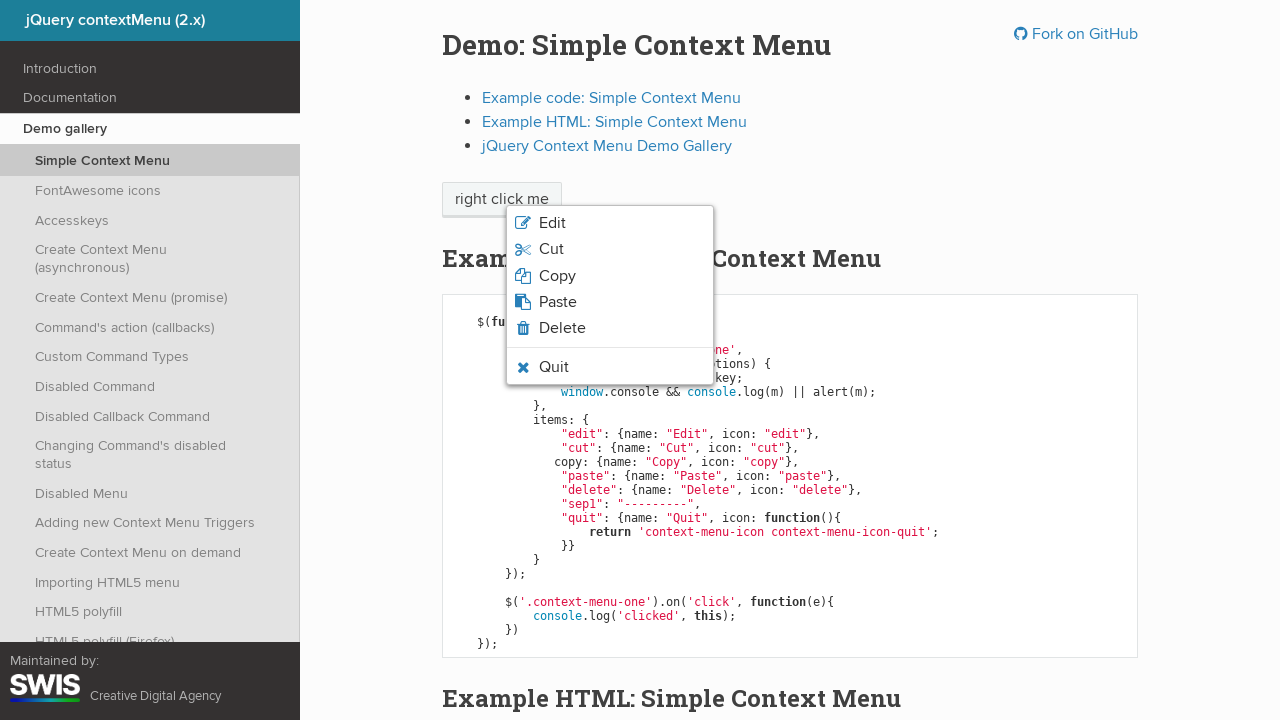

Set up dialog handler to accept alerts
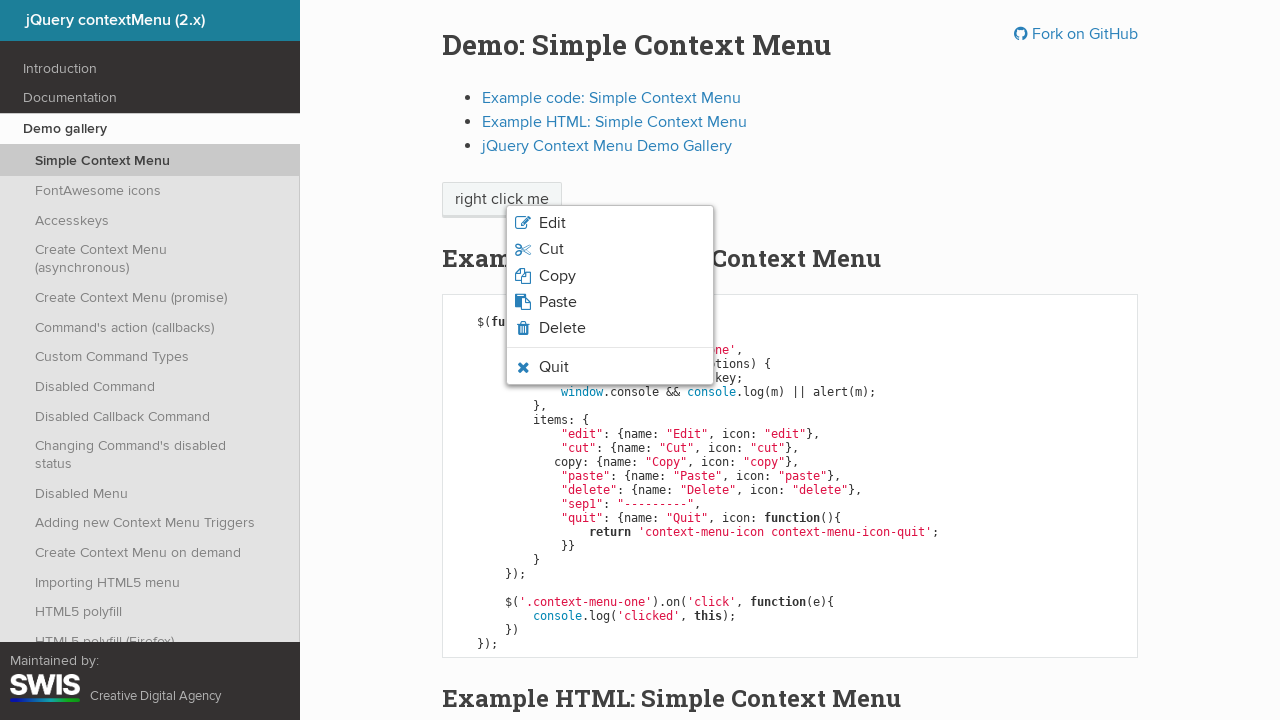

Clicked on 'Edit' option in context menu at (552, 223) on xpath=//span[text()='Edit']
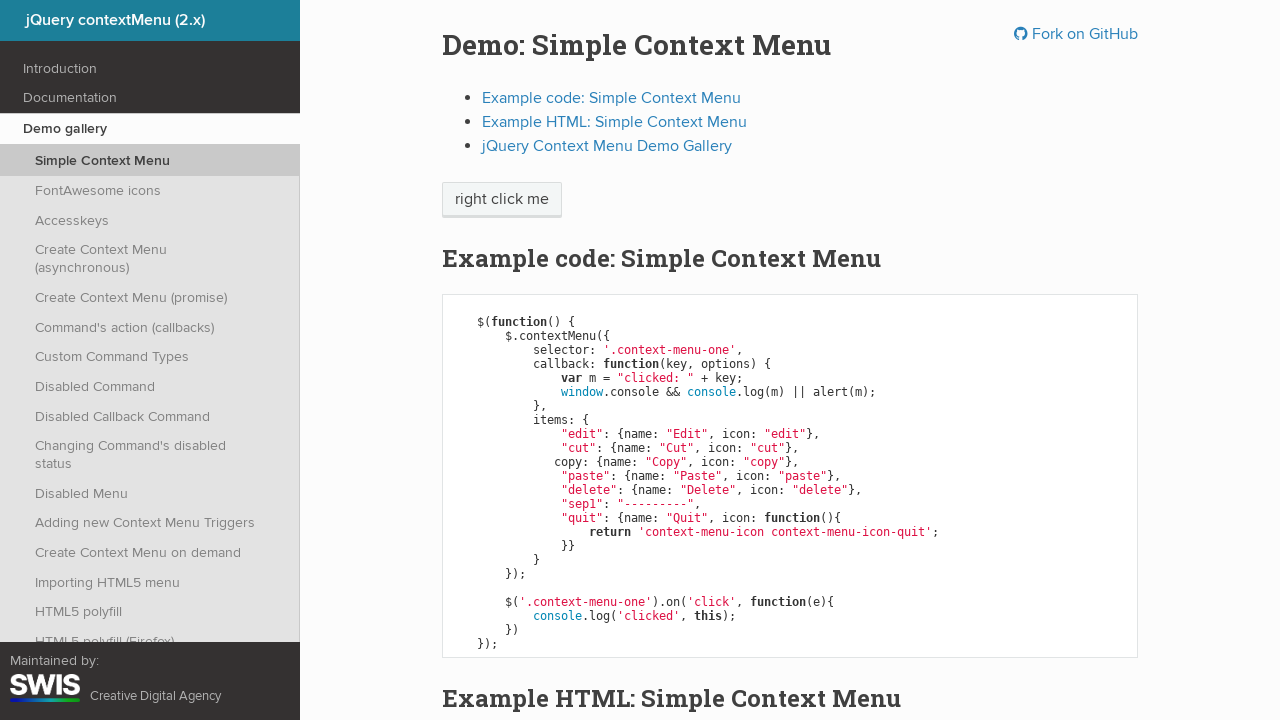

Alert dialog was accepted
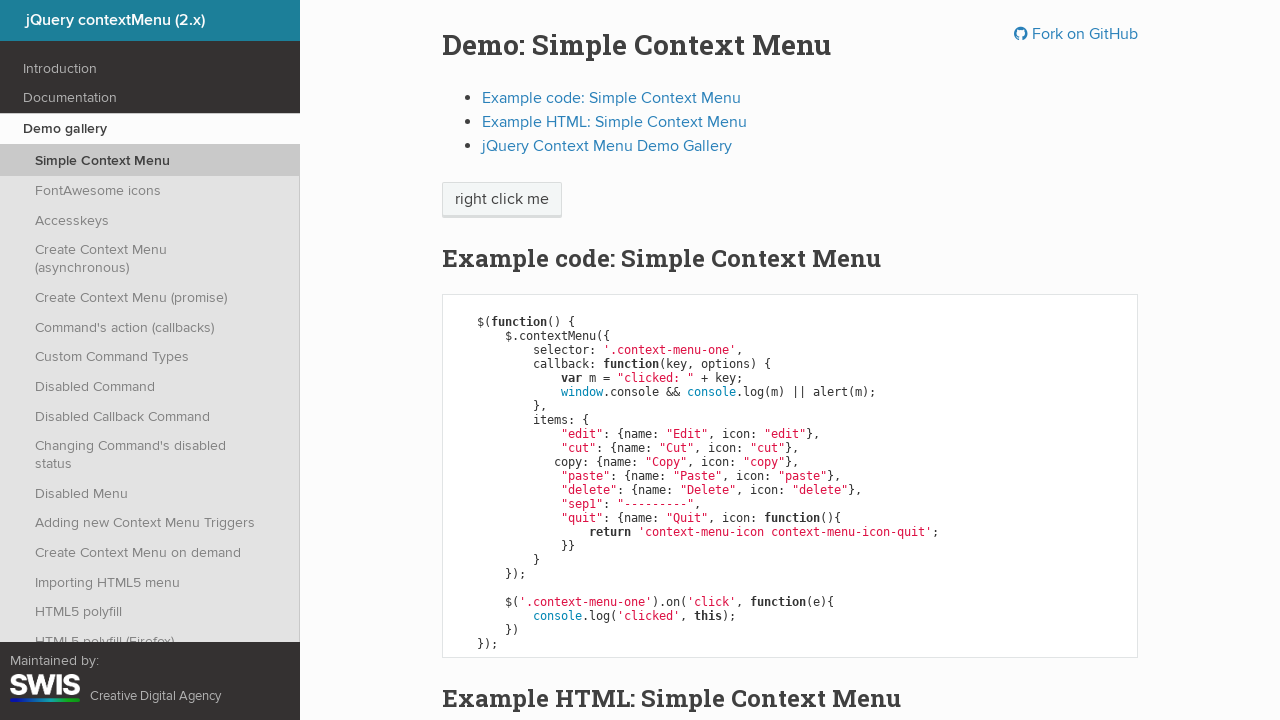

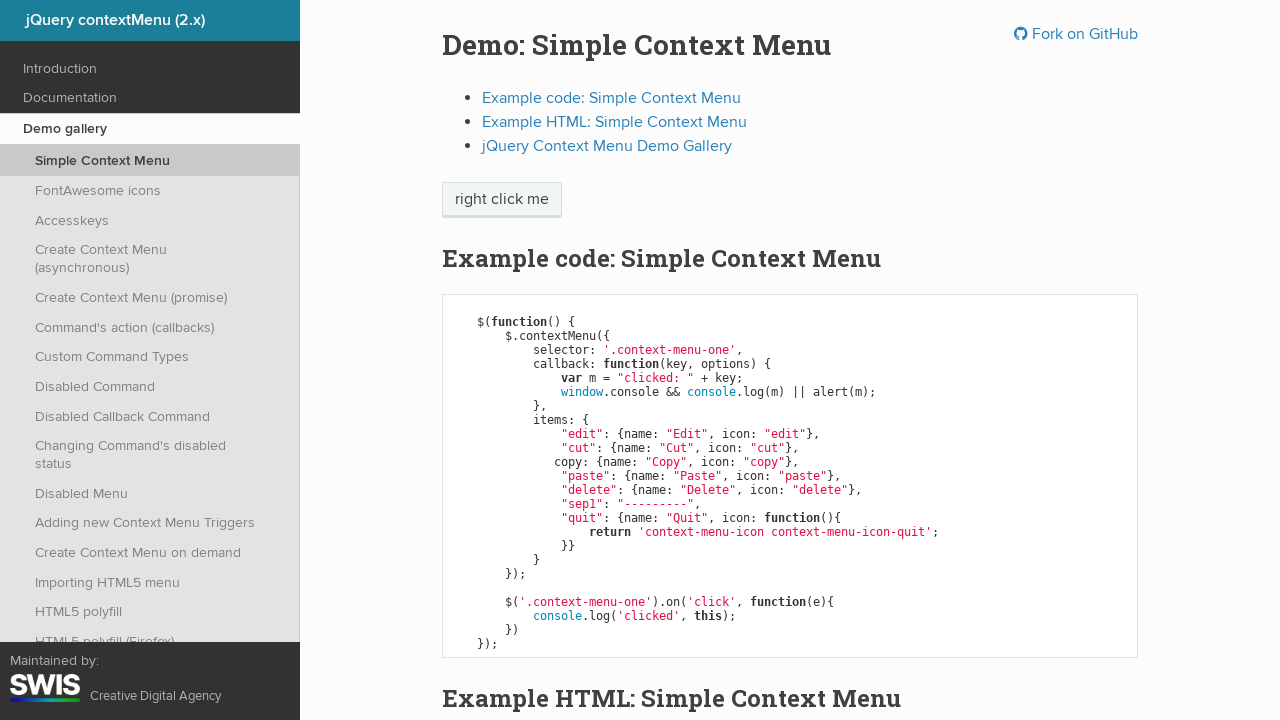